Tests jQuery UI select menu dropdowns by selecting various options from number, speed, file, and salutation dropdowns

Starting URL: https://jqueryui.com/resources/demos/selectmenu/default.html

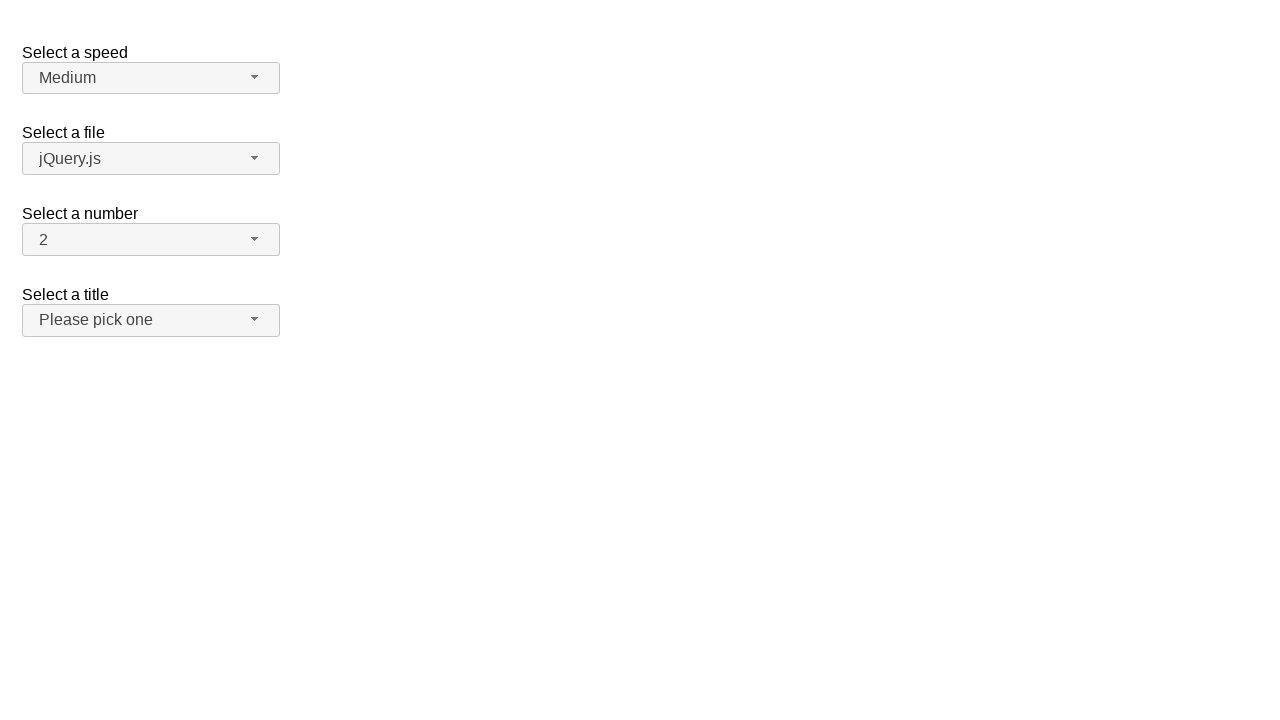

Clicked number dropdown button at (151, 240) on span#number-button
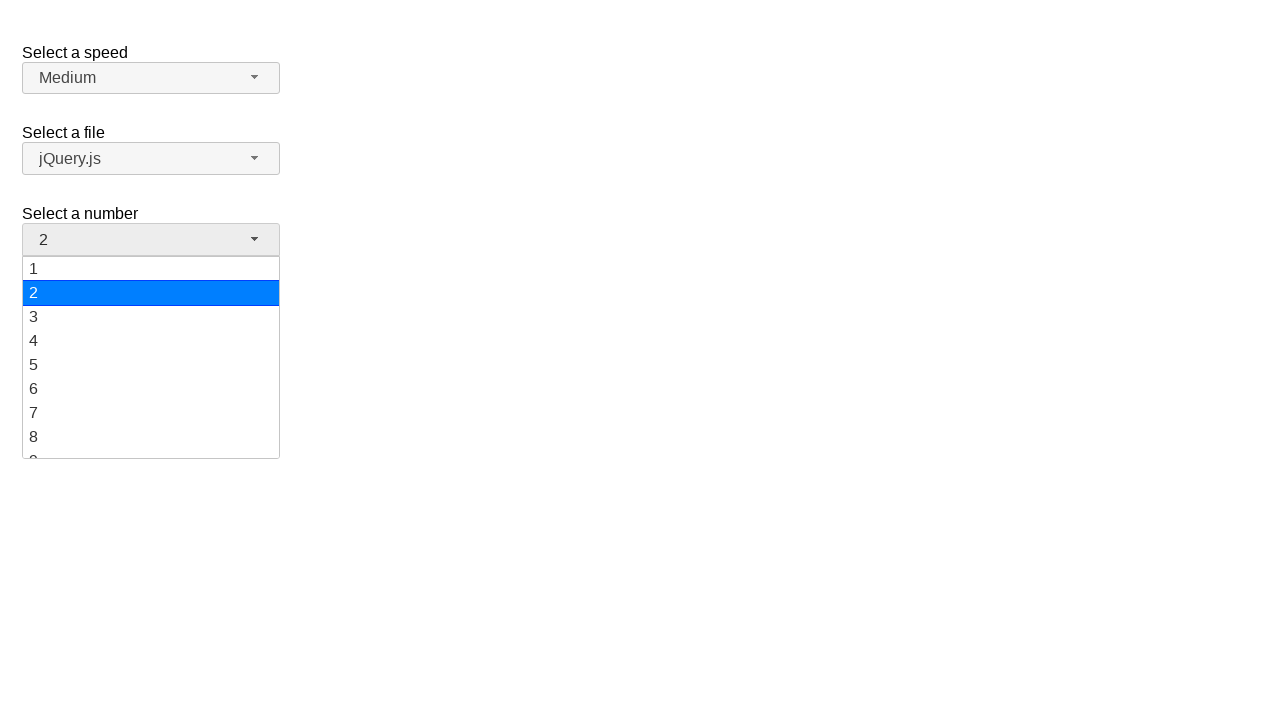

Number dropdown menu loaded
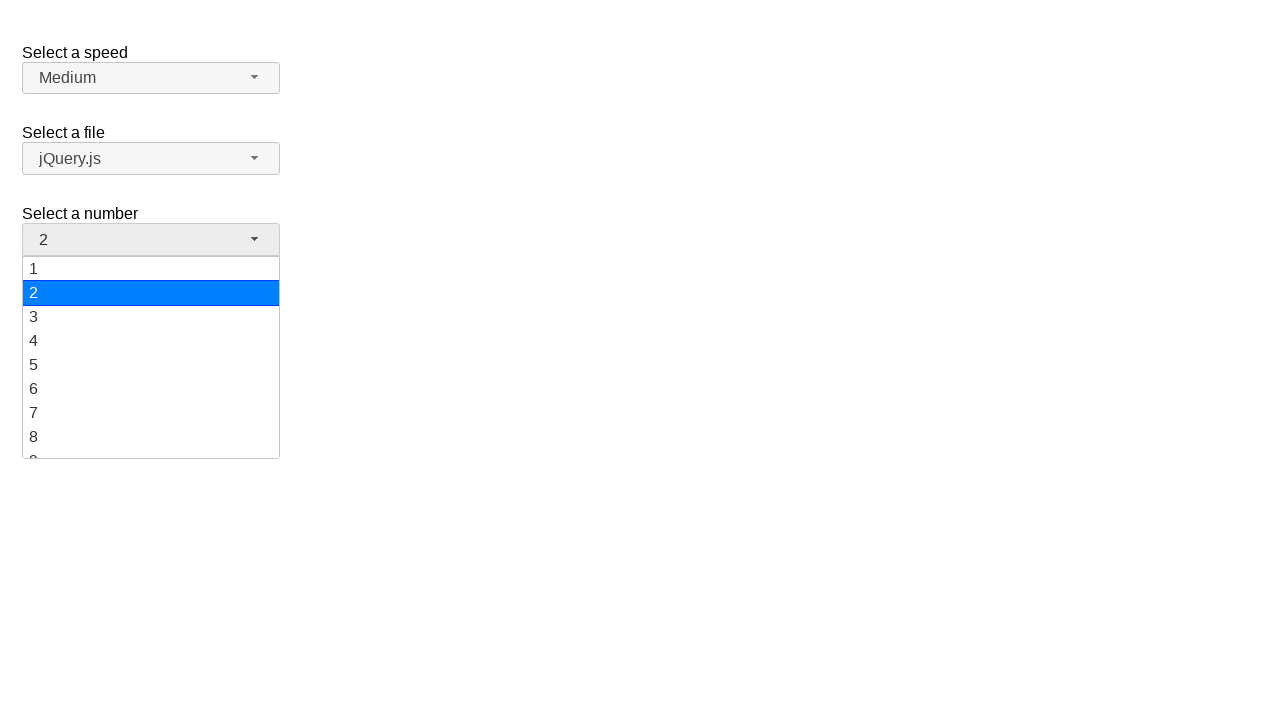

Selected '7' from number dropdown at (151, 413) on ul#number-menu div:has-text('7')
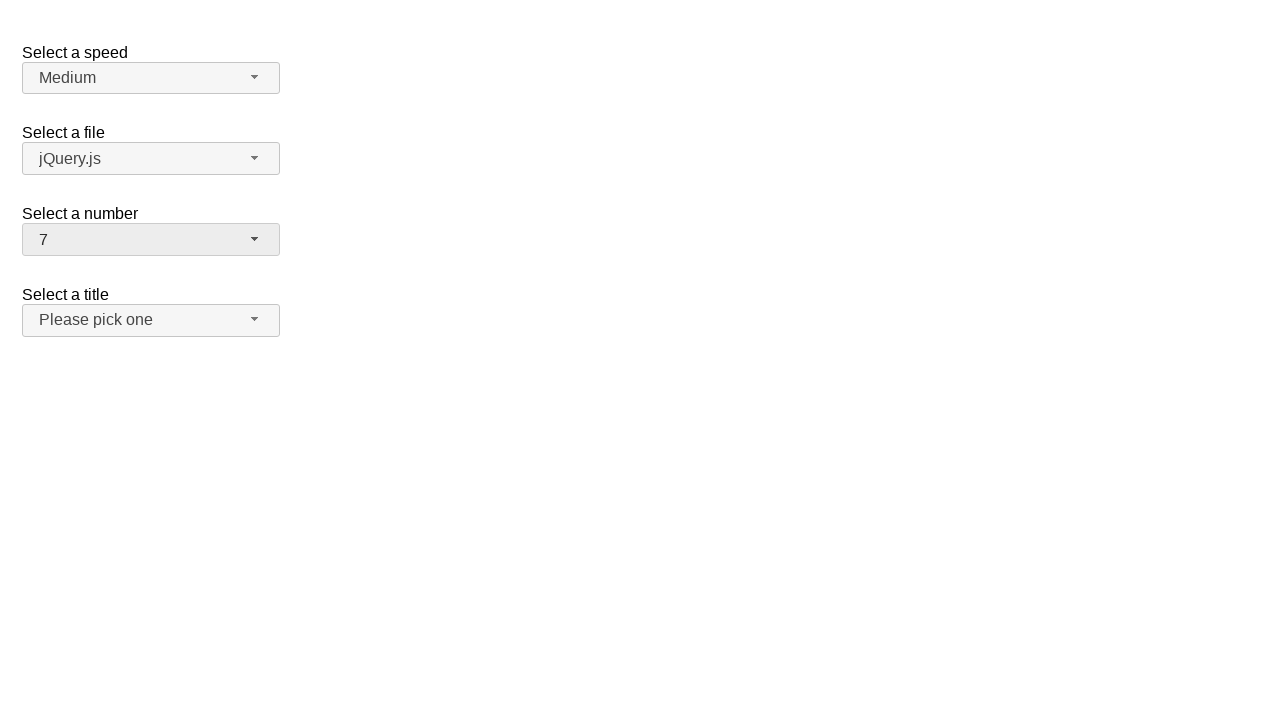

Clicked speed dropdown button at (151, 78) on span#speed-button
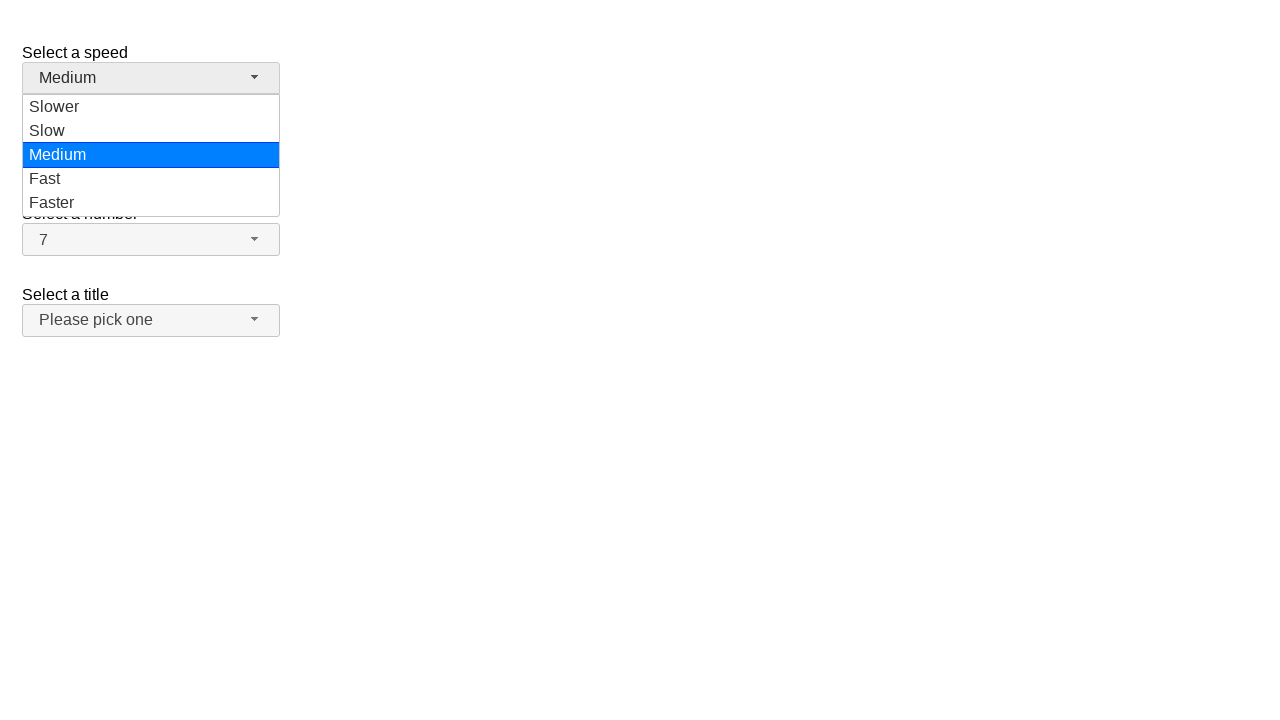

Speed dropdown menu loaded
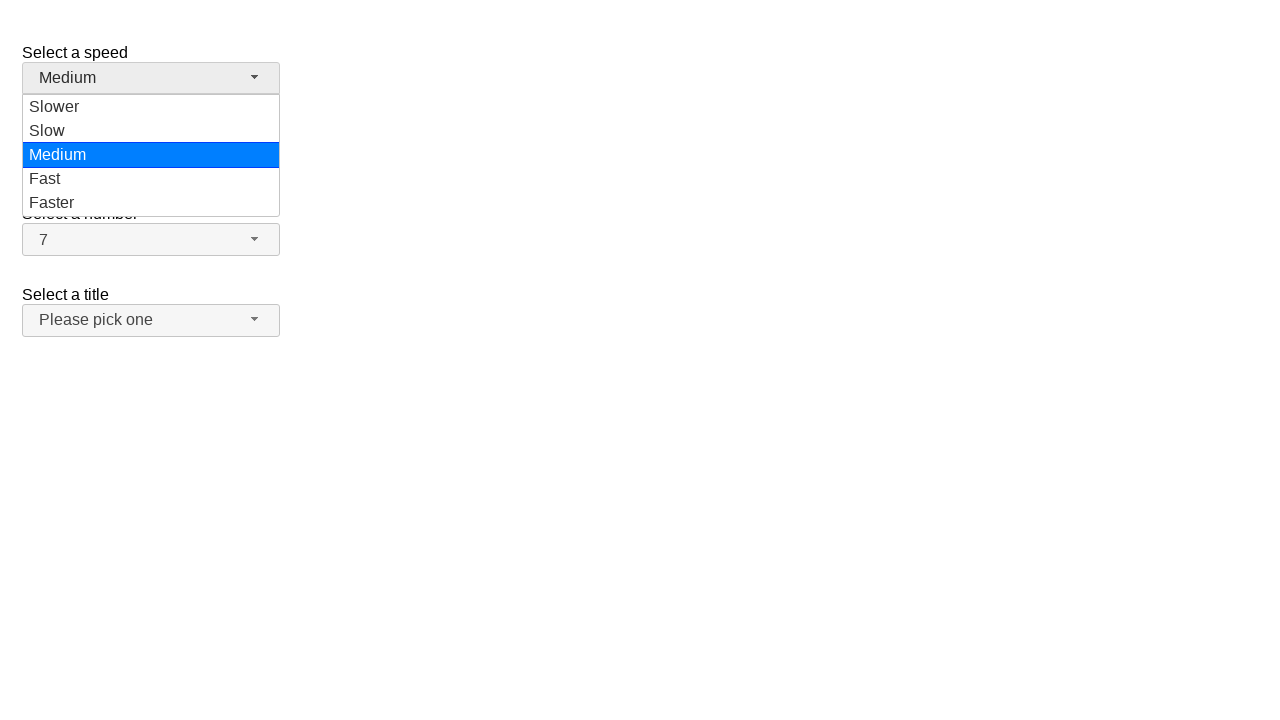

Selected 'Slow' from speed dropdown at (151, 107) on ul#speed-menu div:has-text('Slow')
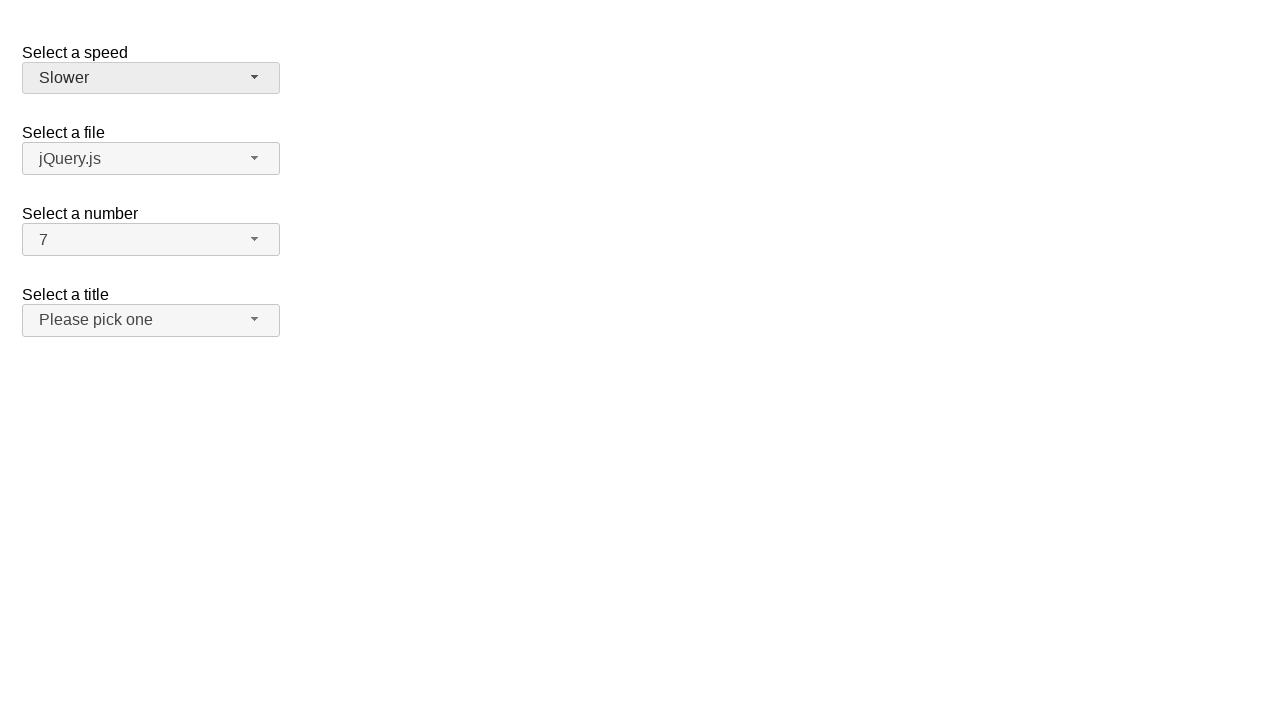

Clicked files dropdown button at (151, 159) on span#files-button
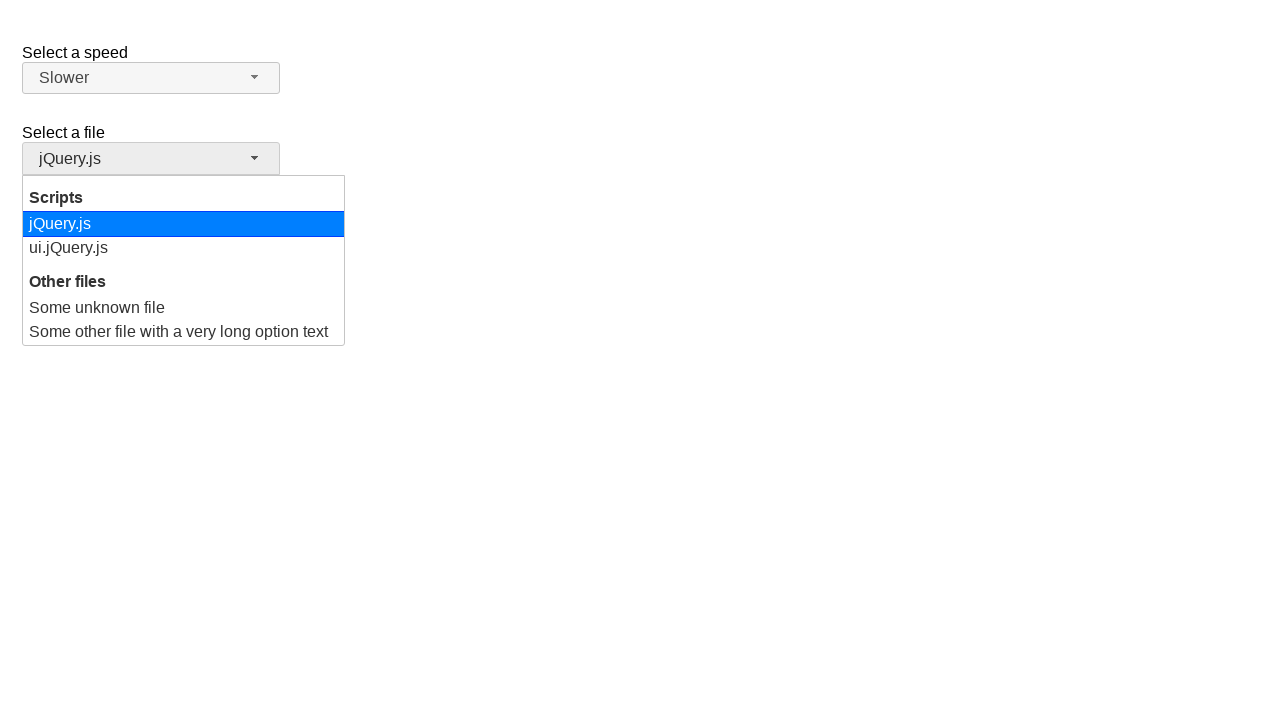

Files dropdown menu loaded
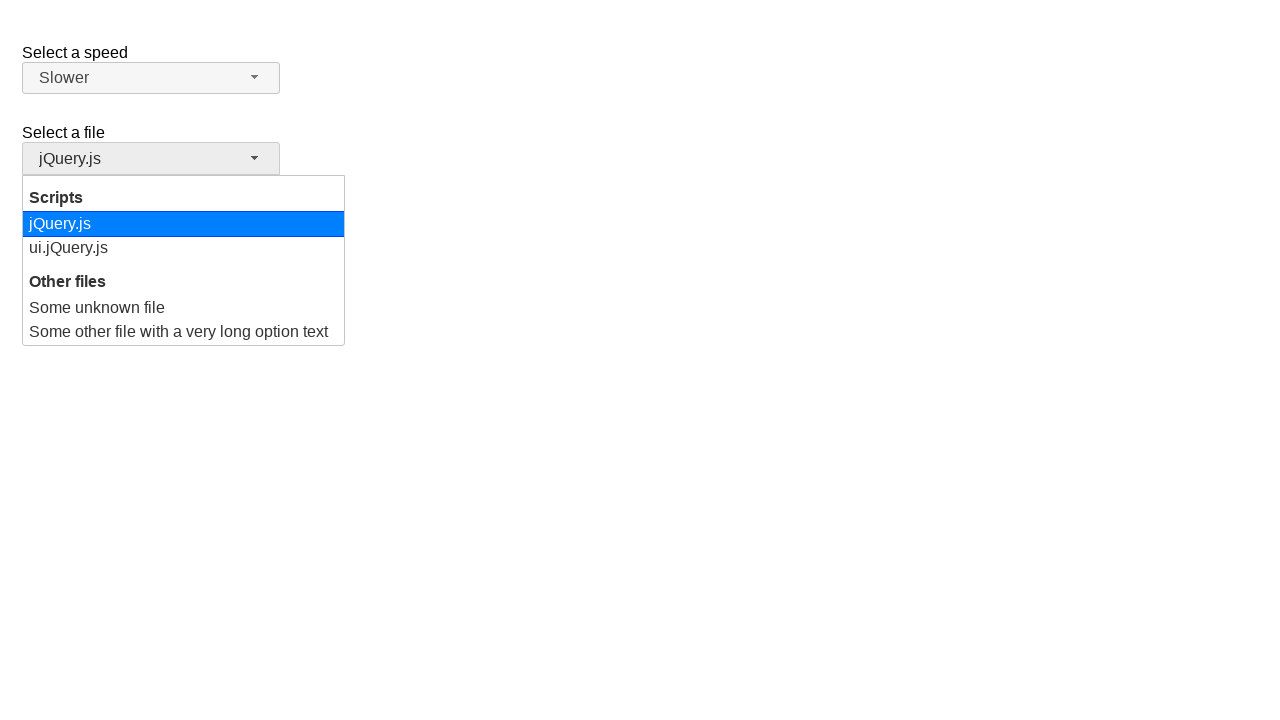

Selected 'Some unknown file' from files dropdown at (184, 308) on ul#files-menu div:has-text('Some unknown file')
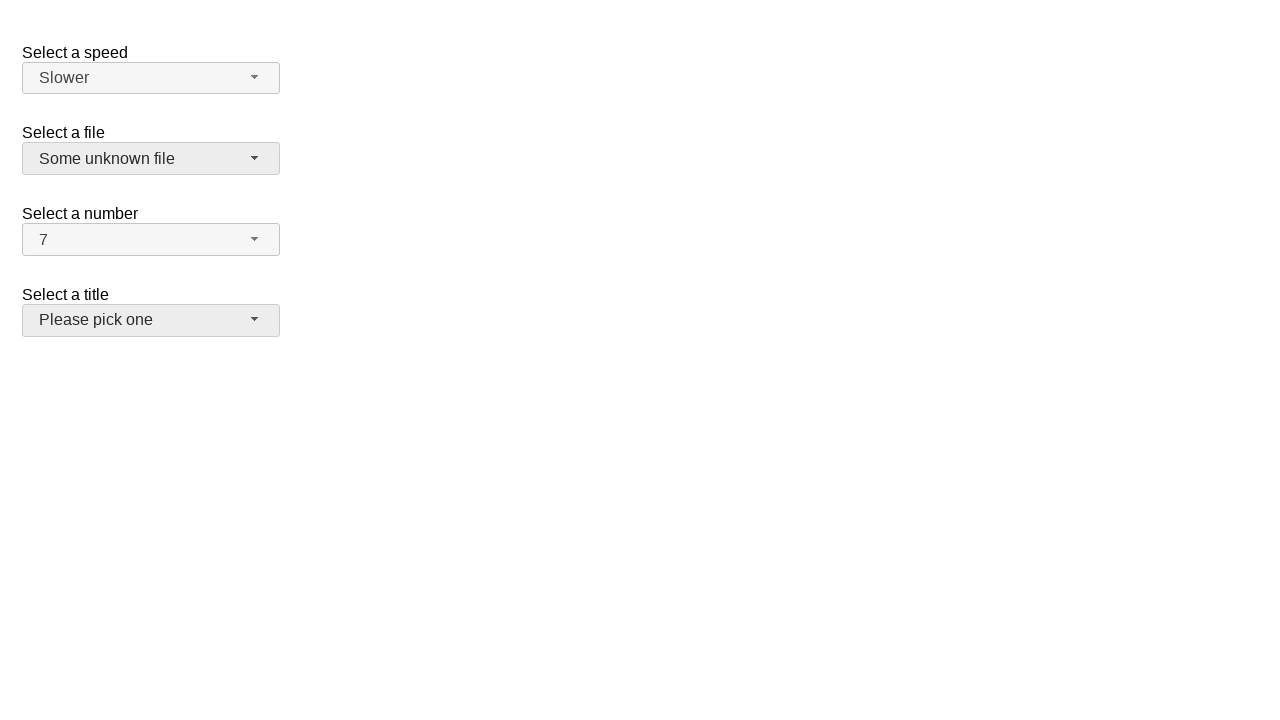

Clicked salutation dropdown button at (151, 320) on span#salutation-button
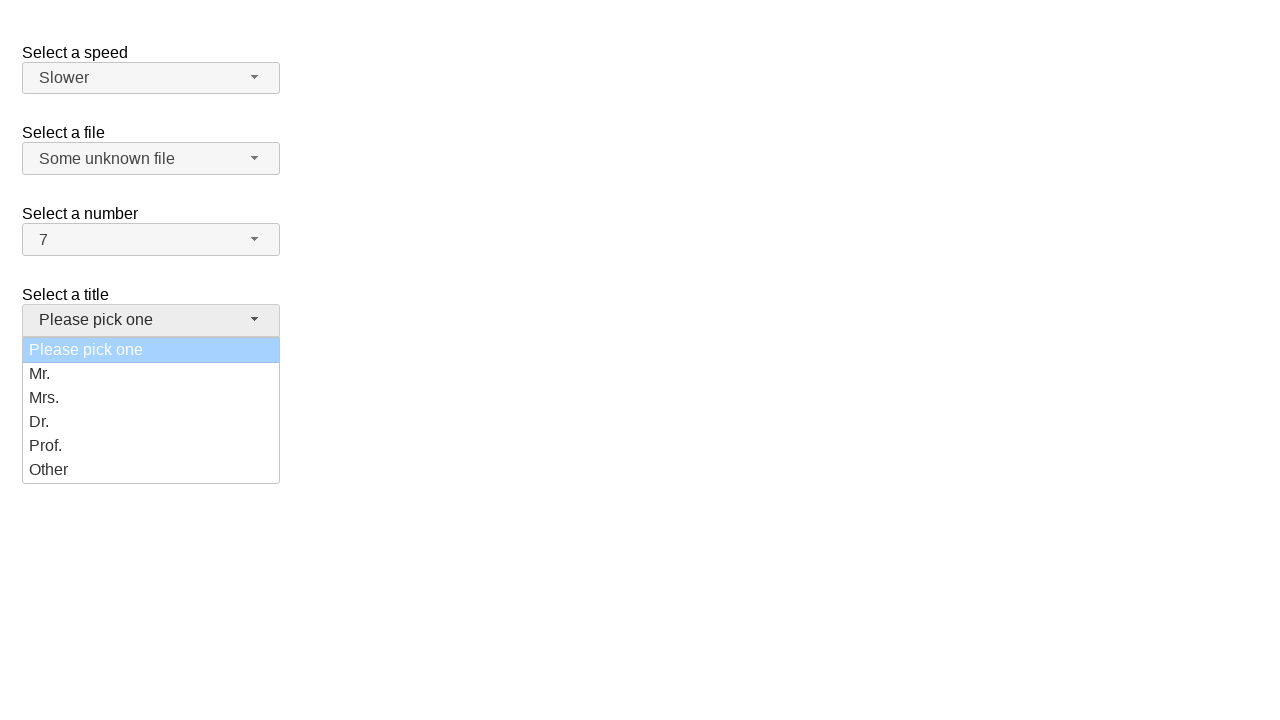

Salutation dropdown menu loaded
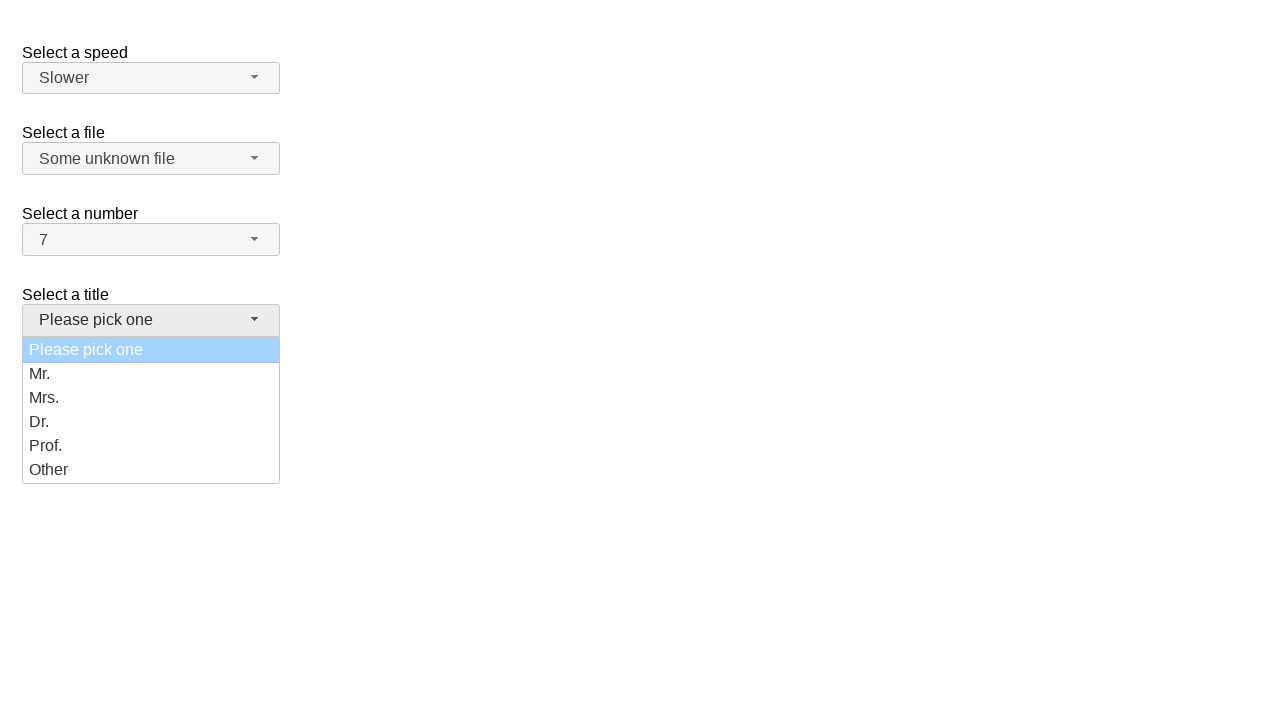

Selected 'Mr.' from salutation dropdown at (151, 374) on ul#salutation-menu div:has-text('Mr.')
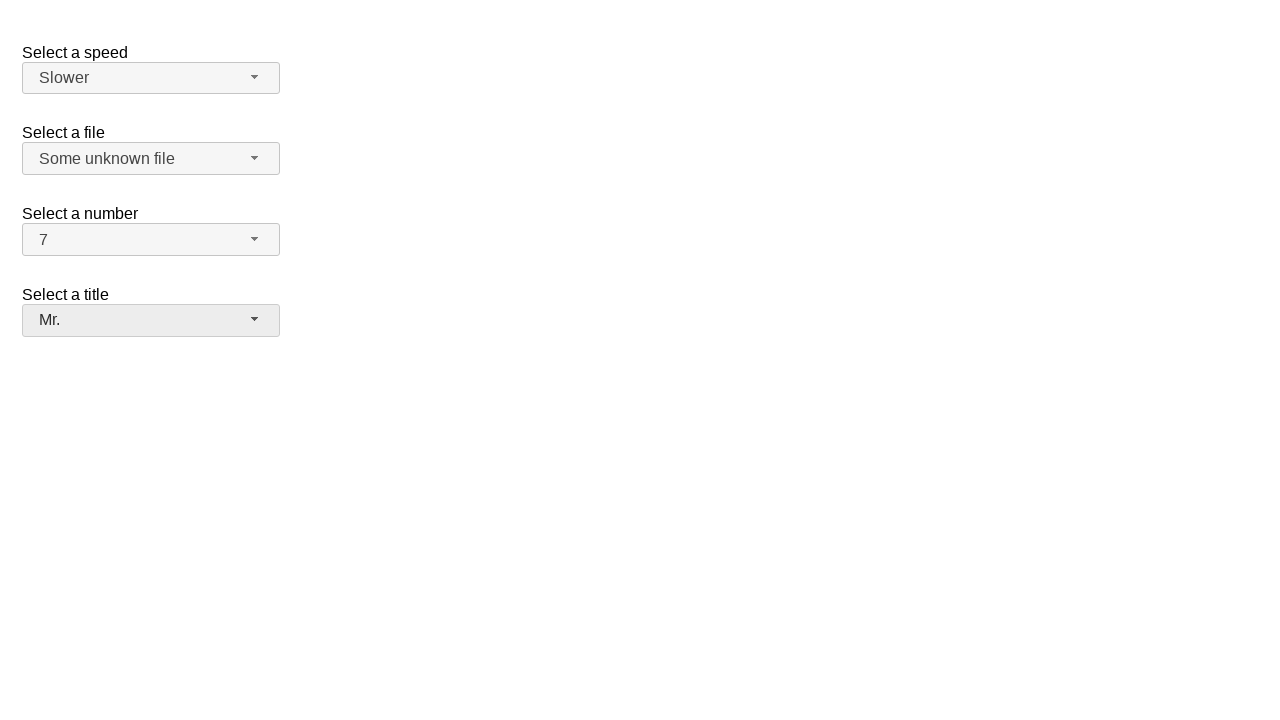

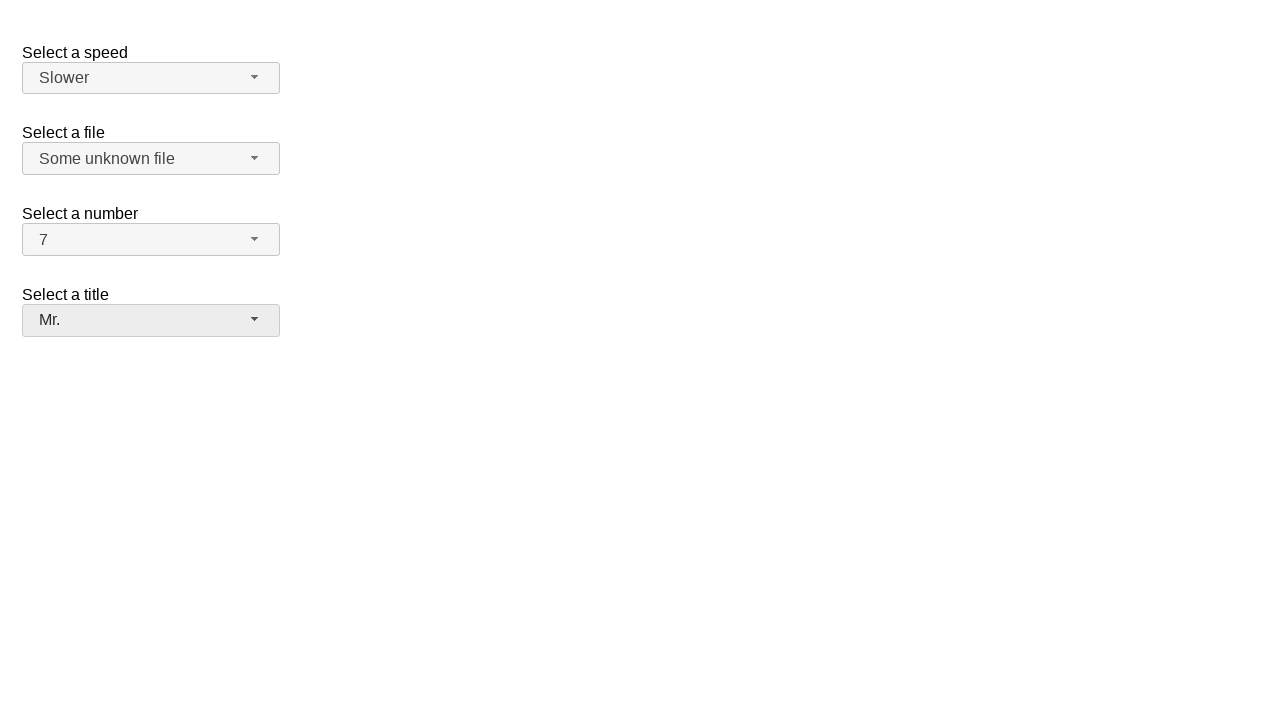